Tests radio button functionality by clicking radio buttons in a group and verifying they become selected on a practice testing site

Starting URL: https://practice.cydeo.com/radio_buttons

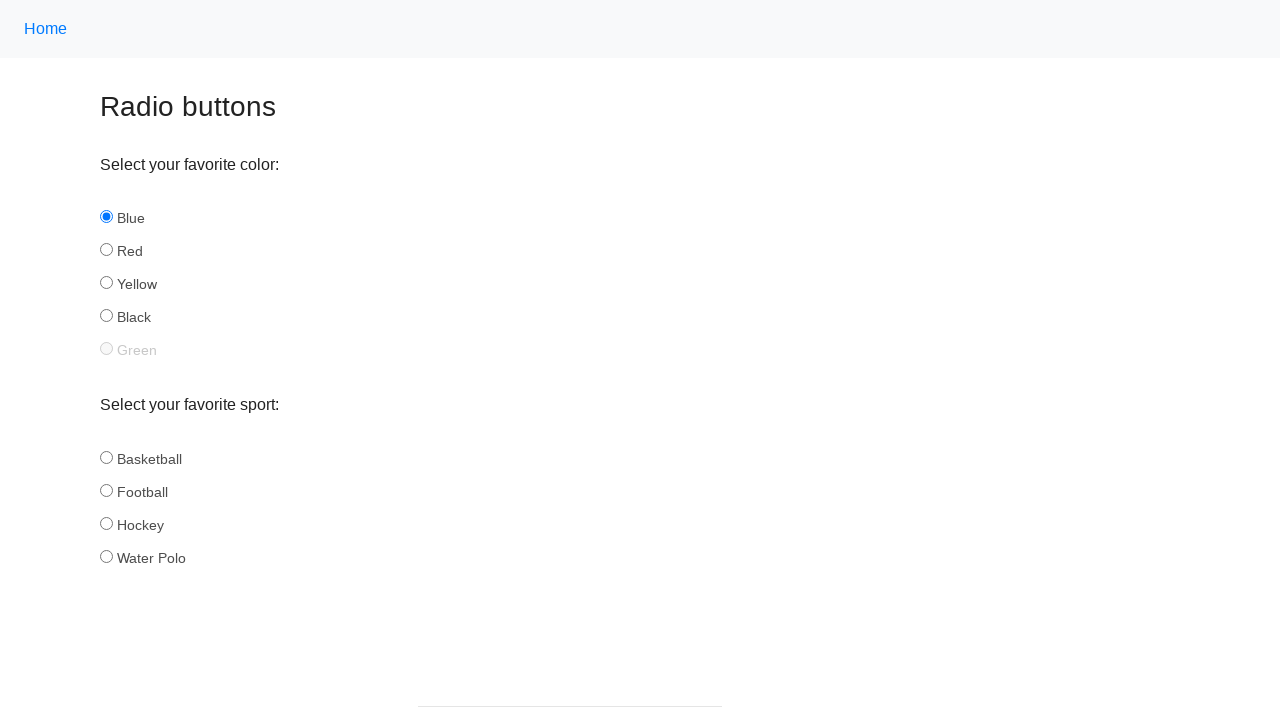

Located all radio buttons with name='sport'
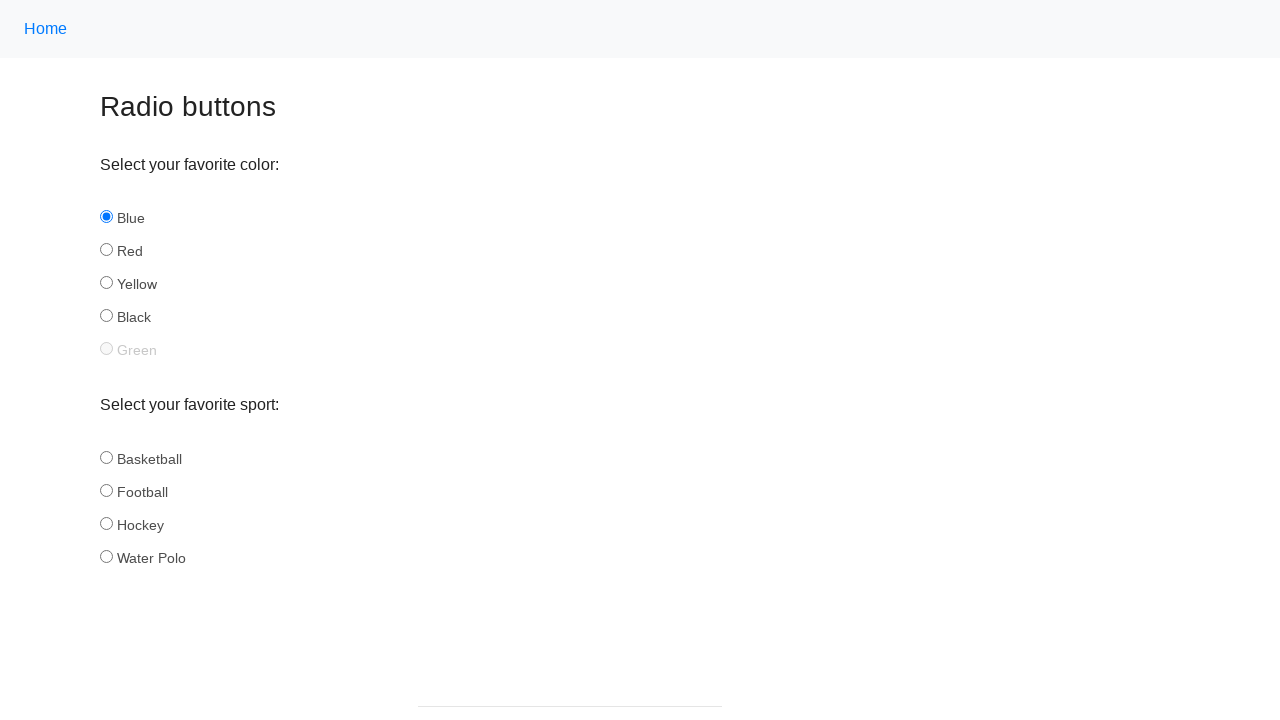

Retrieved count of radio buttons: 4
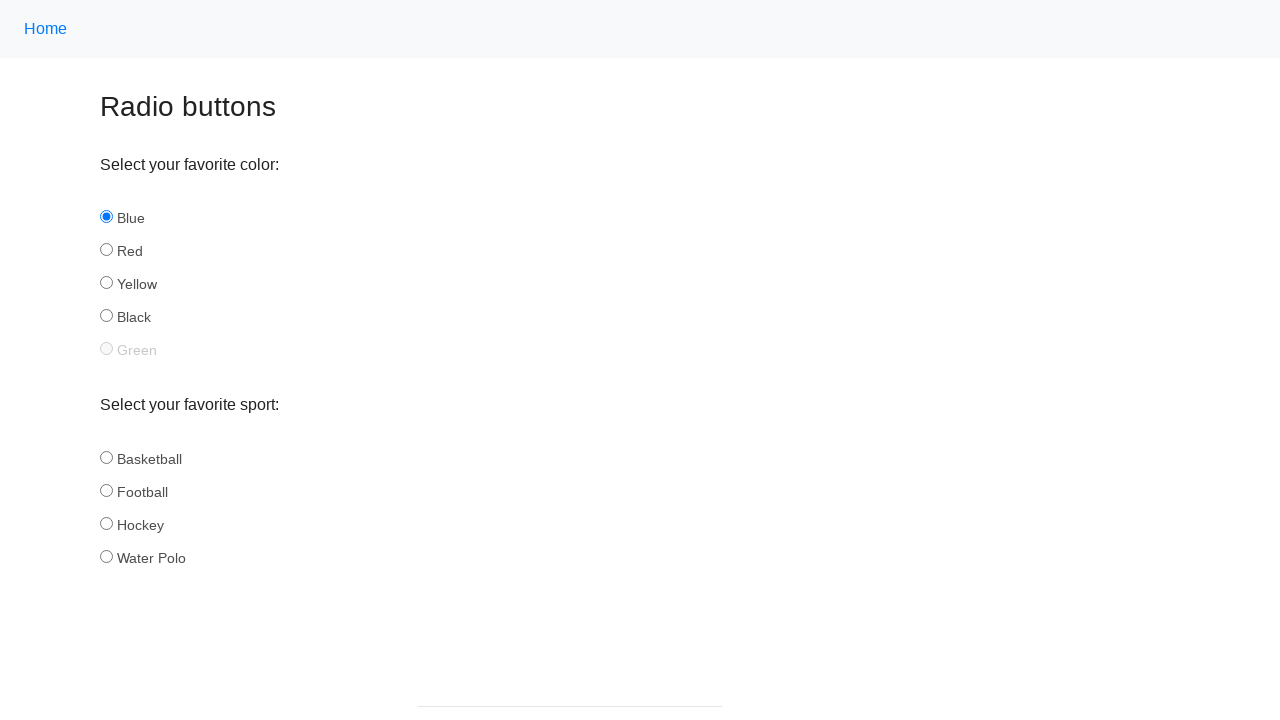

Clicked the first radio button at (106, 457) on xpath=//input[@name='sport'] >> nth=0
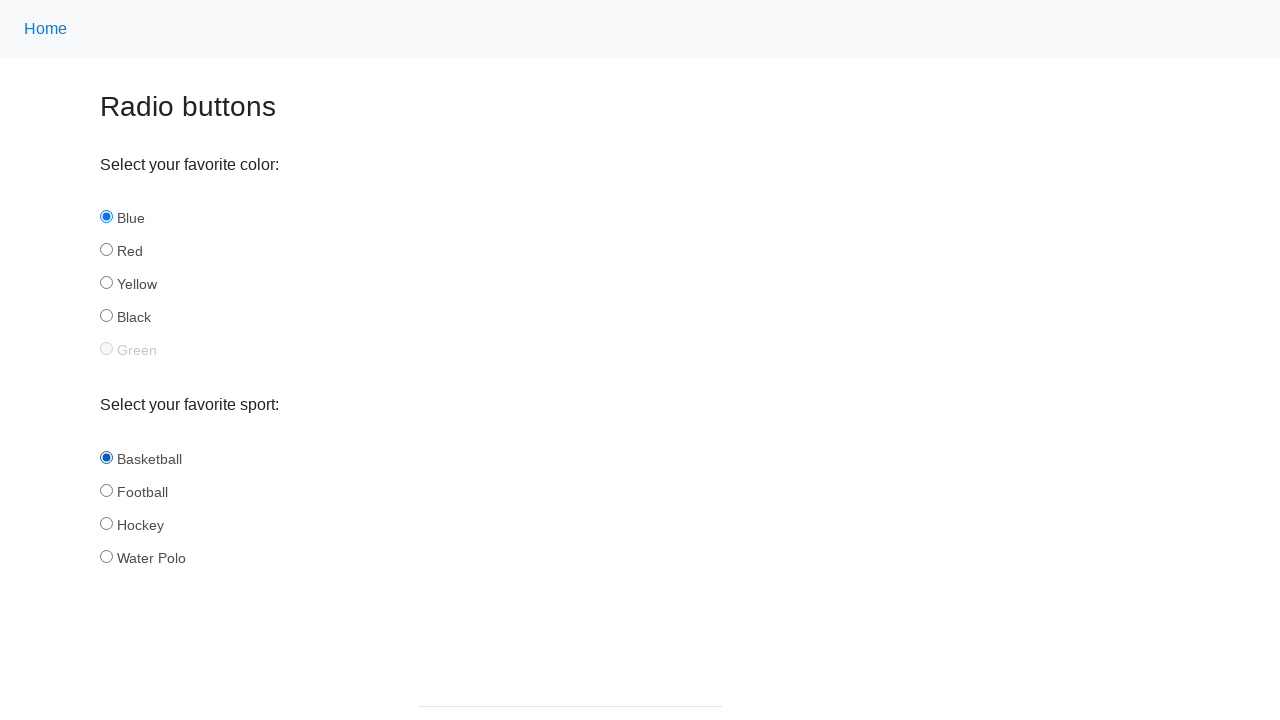

Verified first radio button is selected: True
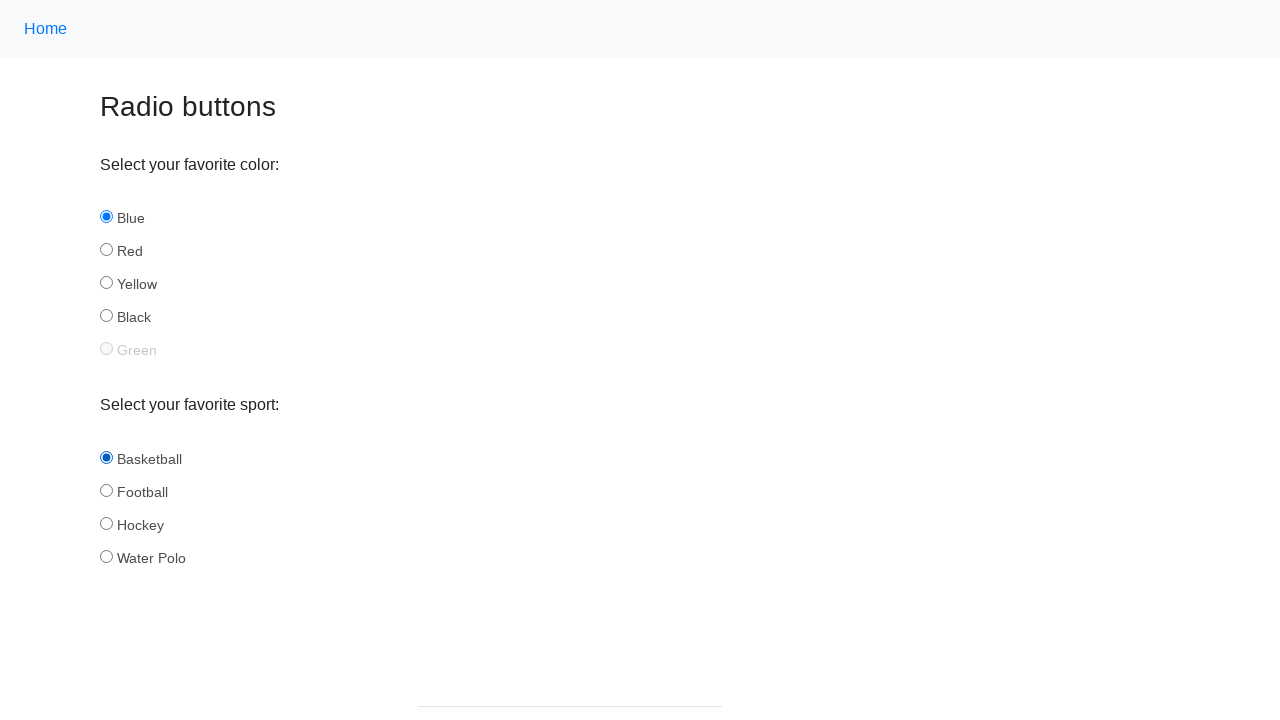

Clicked radio button at index 0 at (106, 457) on xpath=//input[@name='sport'] >> nth=0
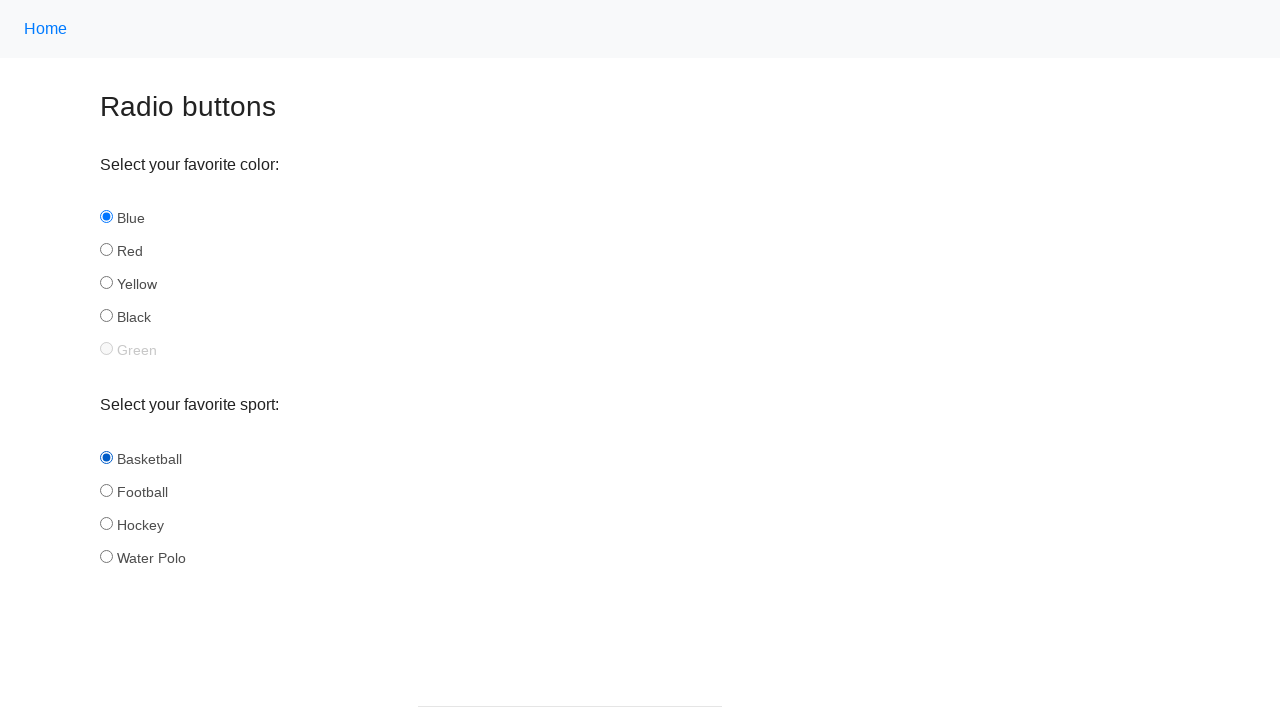

Verified radio button 0 is selected: True
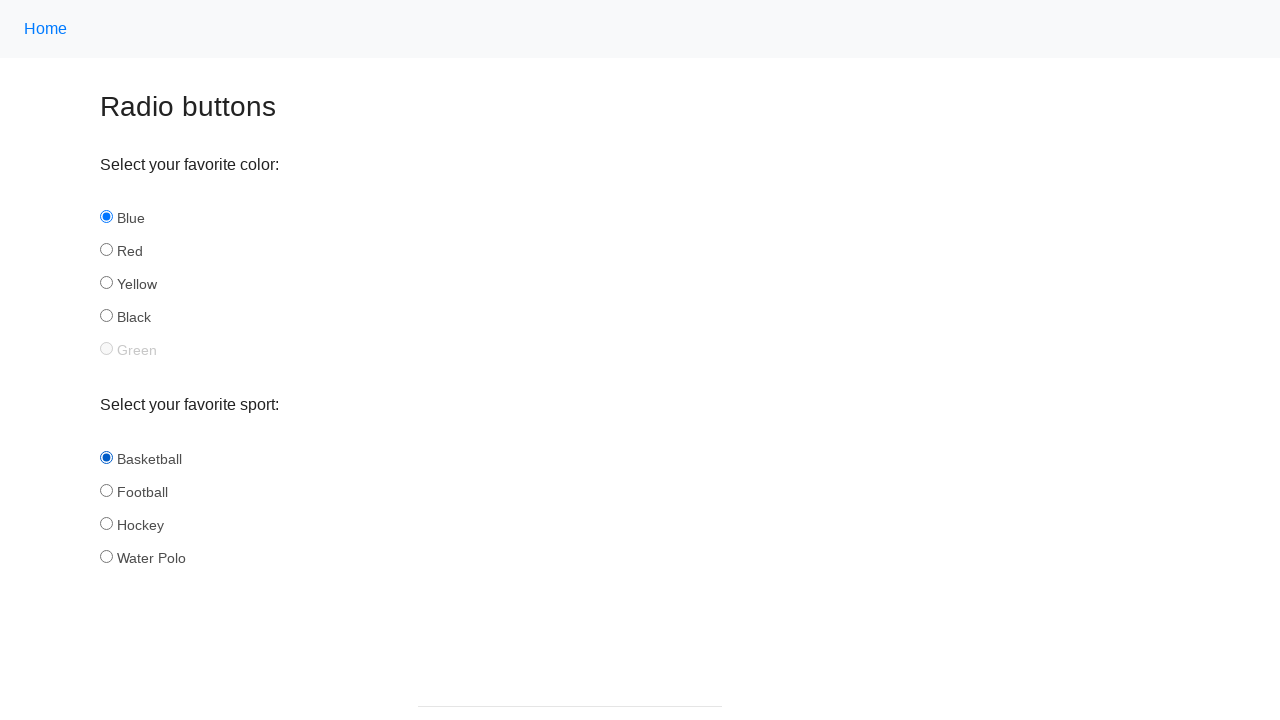

Clicked radio button at index 1 at (106, 490) on xpath=//input[@name='sport'] >> nth=1
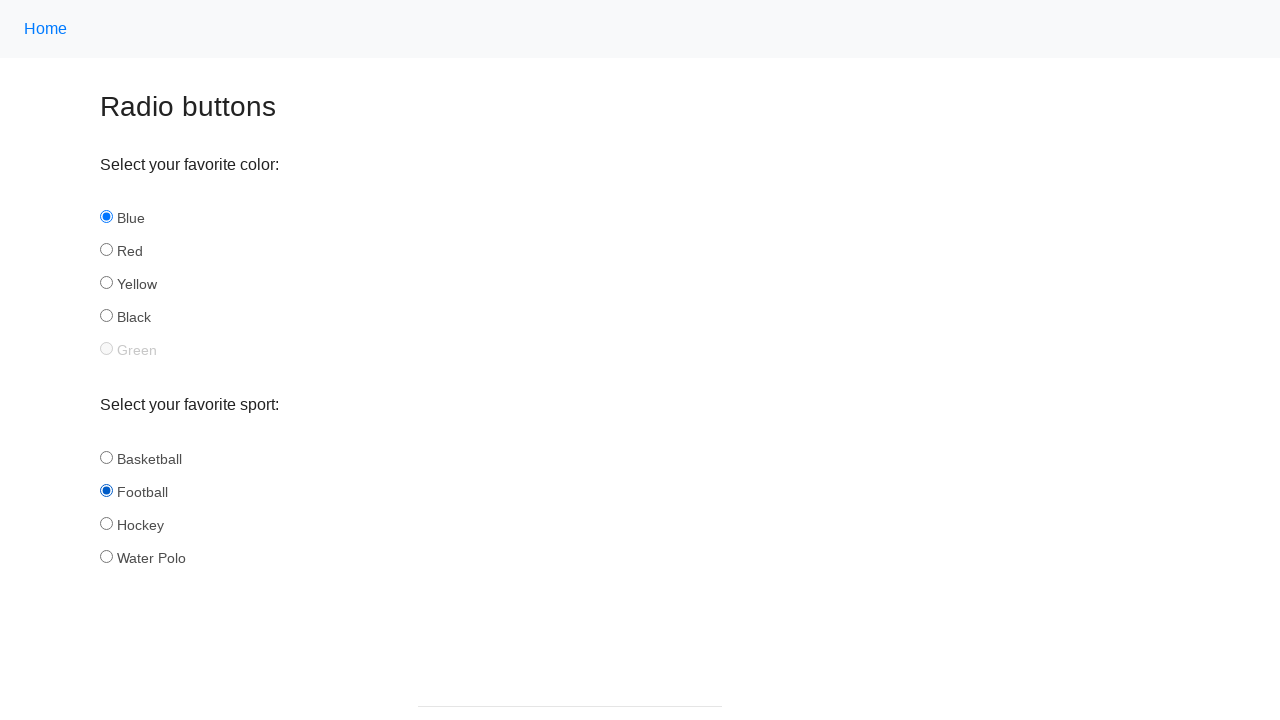

Verified radio button 1 is selected: True
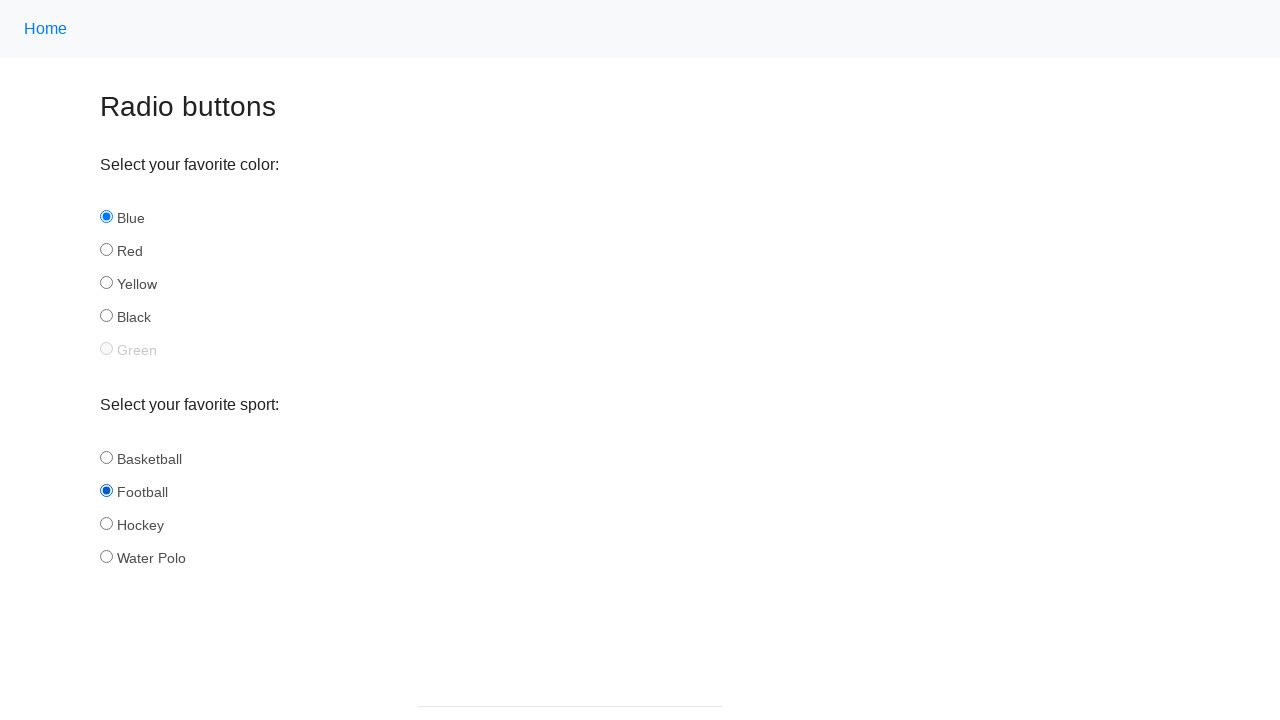

Clicked radio button at index 2 at (106, 523) on xpath=//input[@name='sport'] >> nth=2
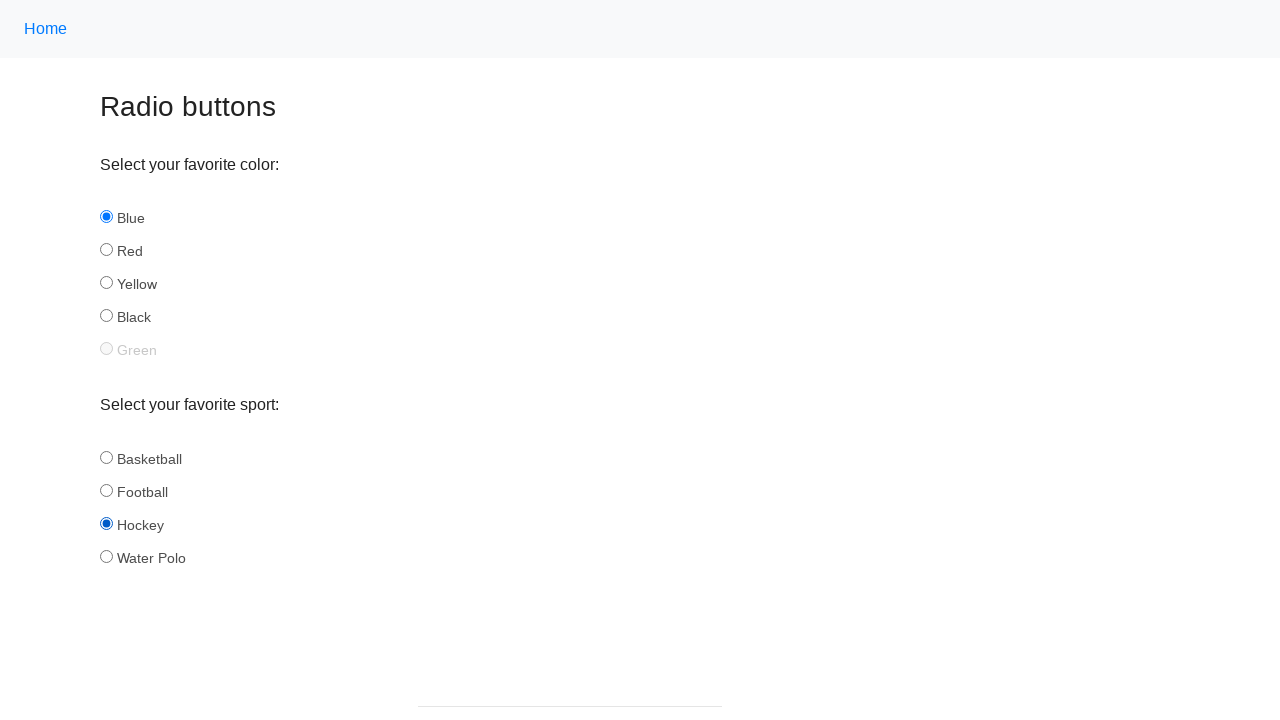

Verified radio button 2 is selected: True
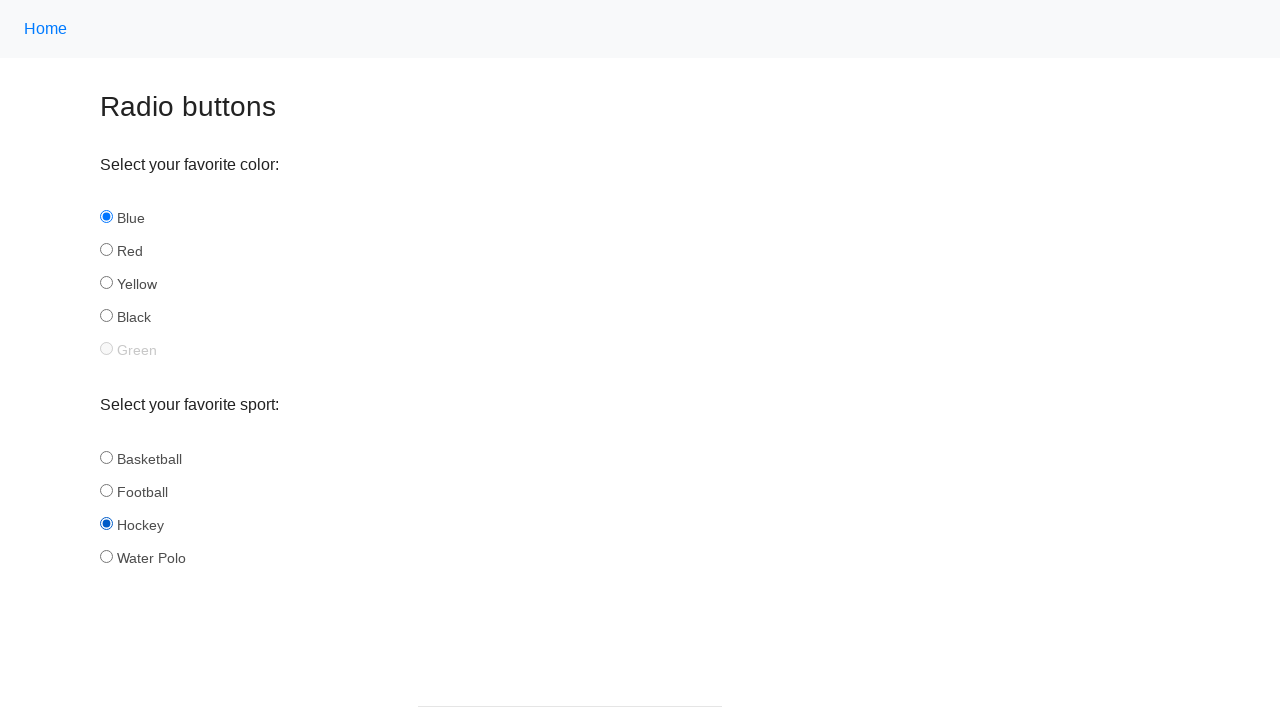

Clicked radio button at index 3 at (106, 556) on xpath=//input[@name='sport'] >> nth=3
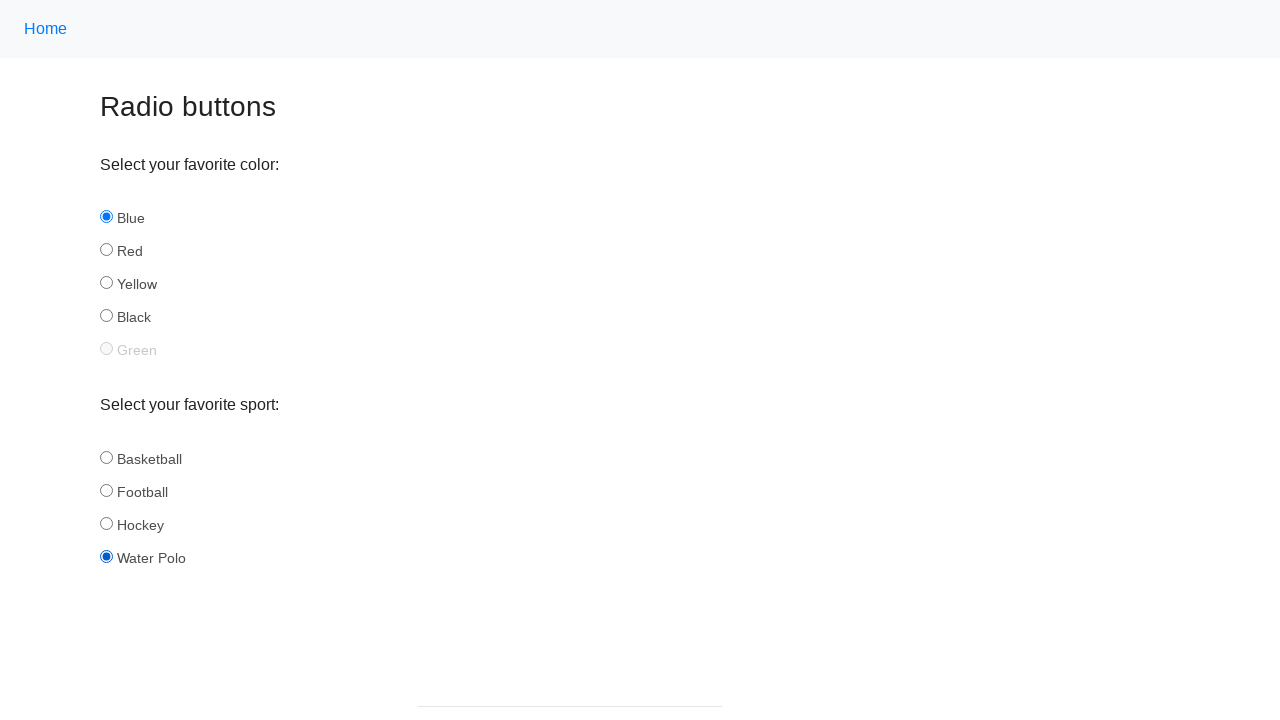

Verified radio button 3 is selected: True
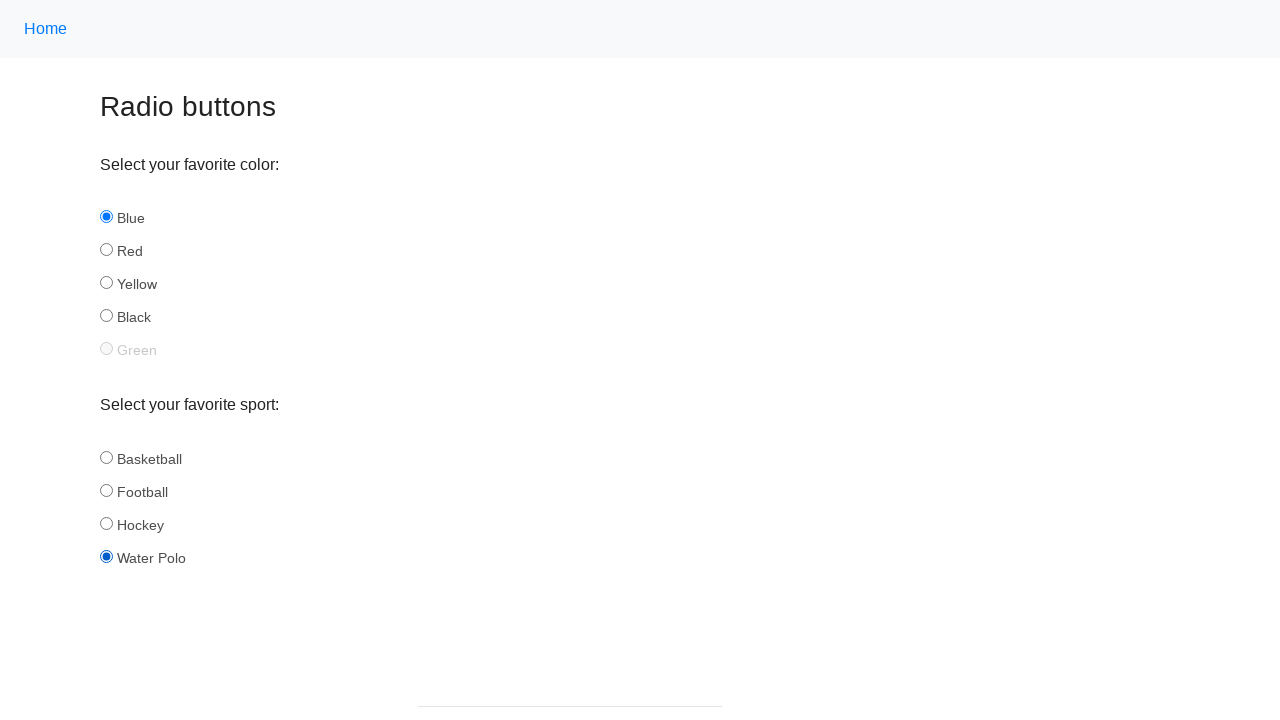

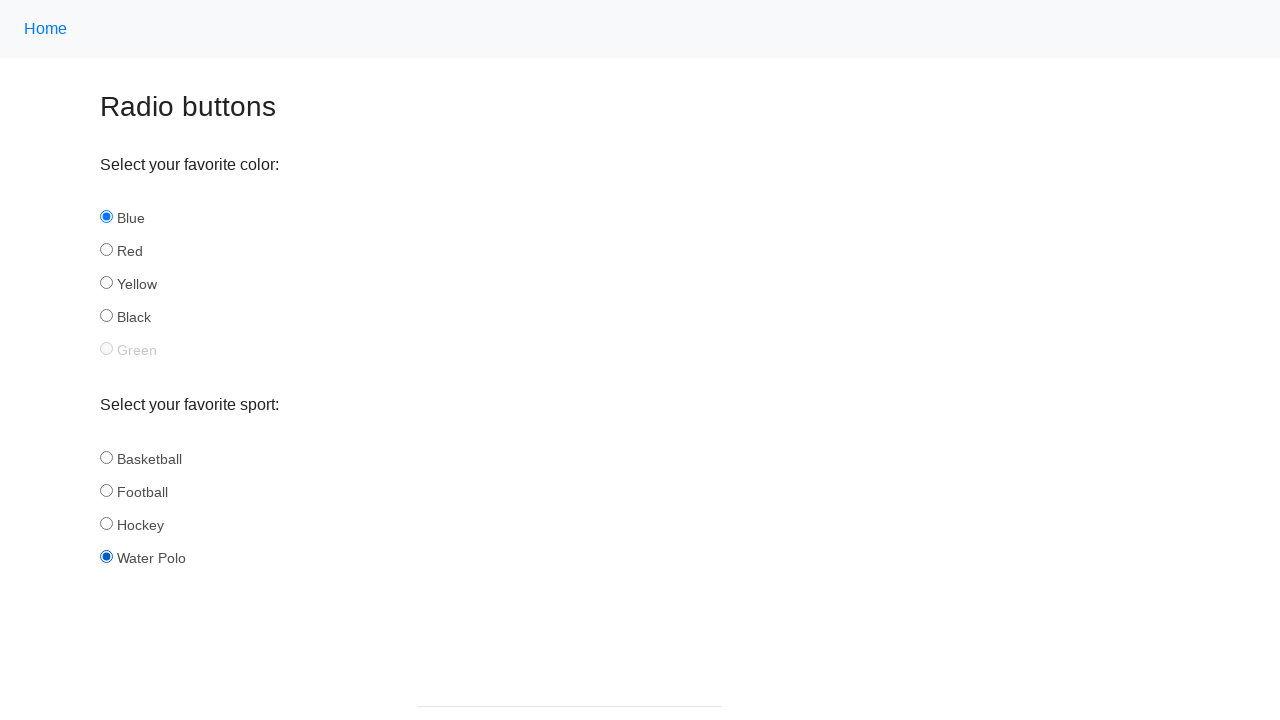